Navigates to Python.org homepage and verifies that event information is displayed in the event widget

Starting URL: https://www.python.org

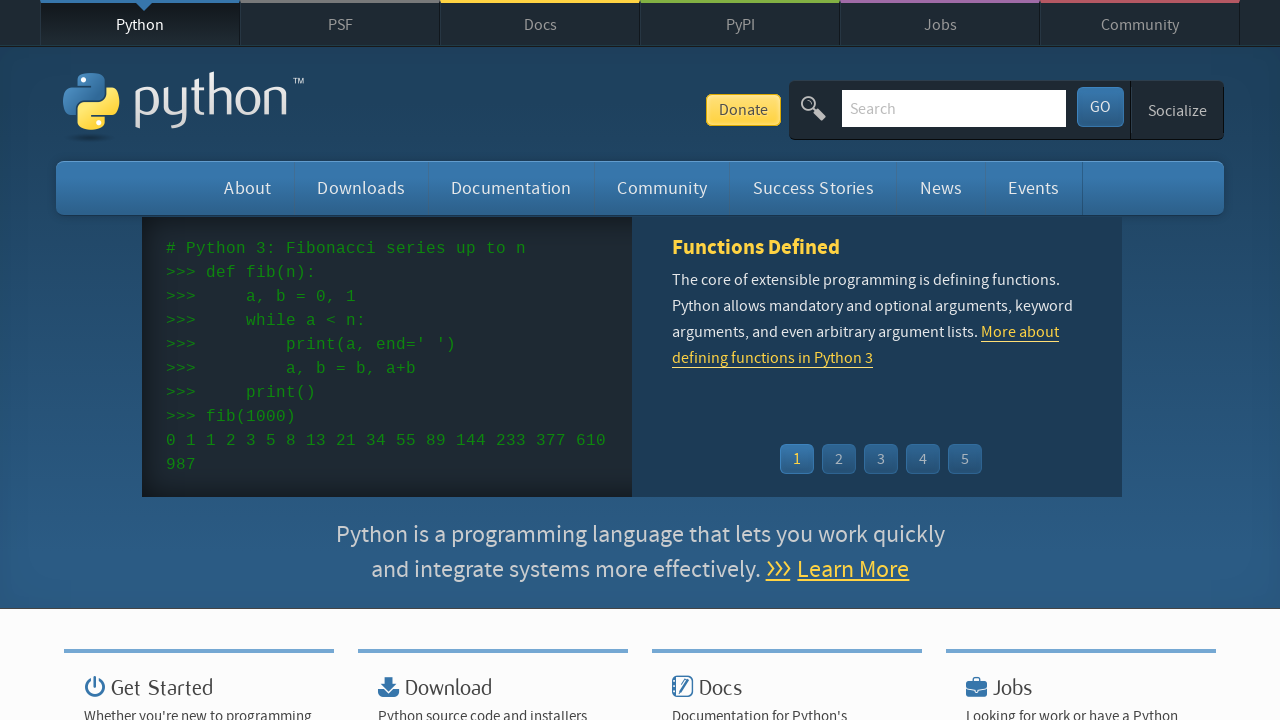

Navigated to Python.org homepage
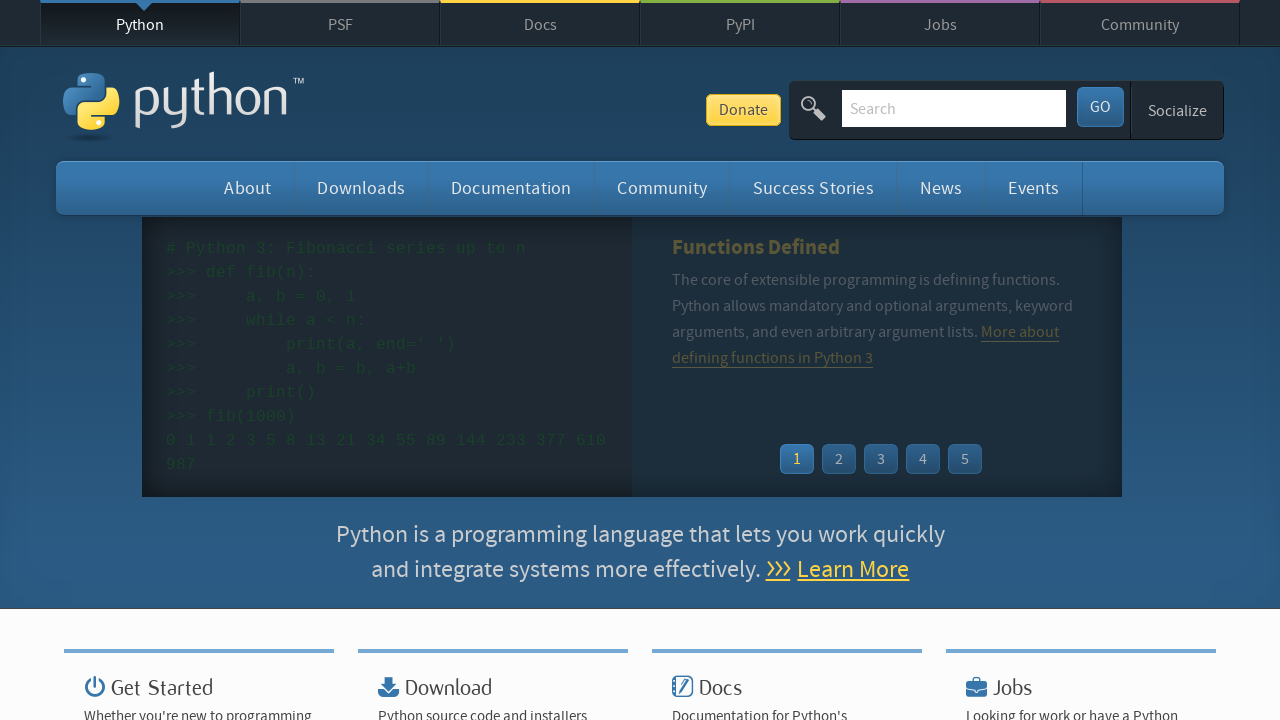

Event widget list selector loaded
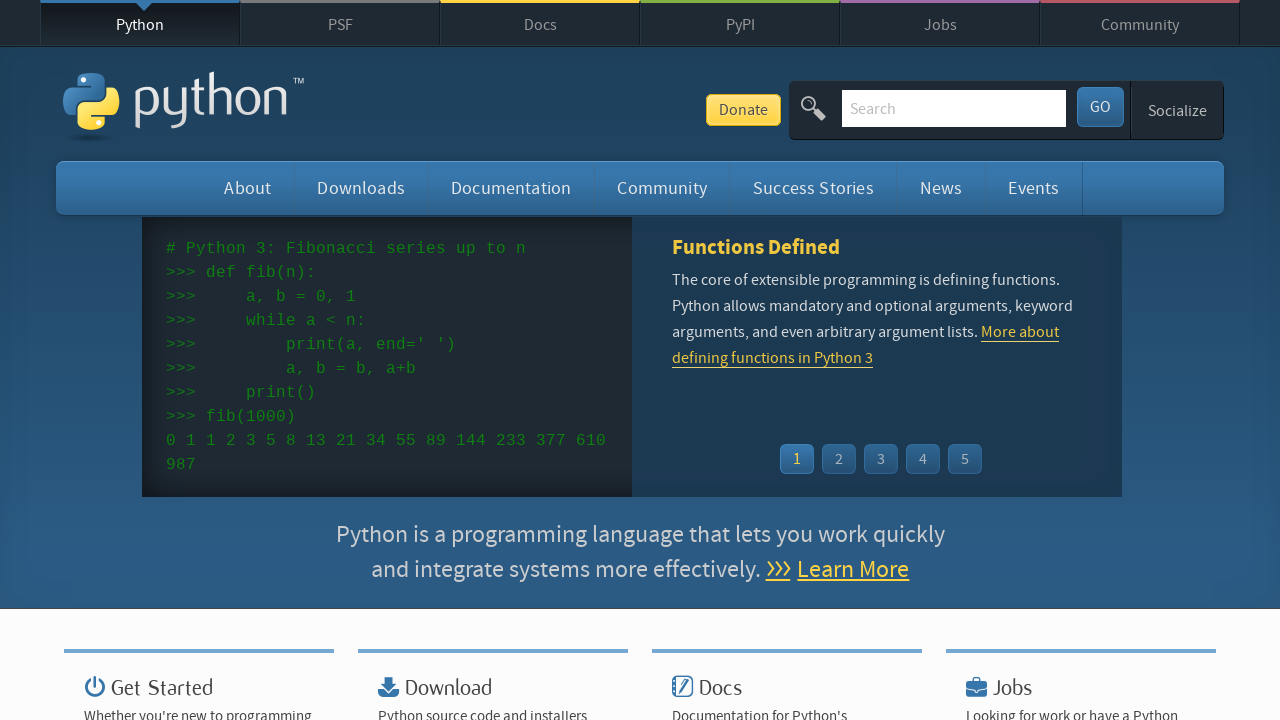

Located event widget list element
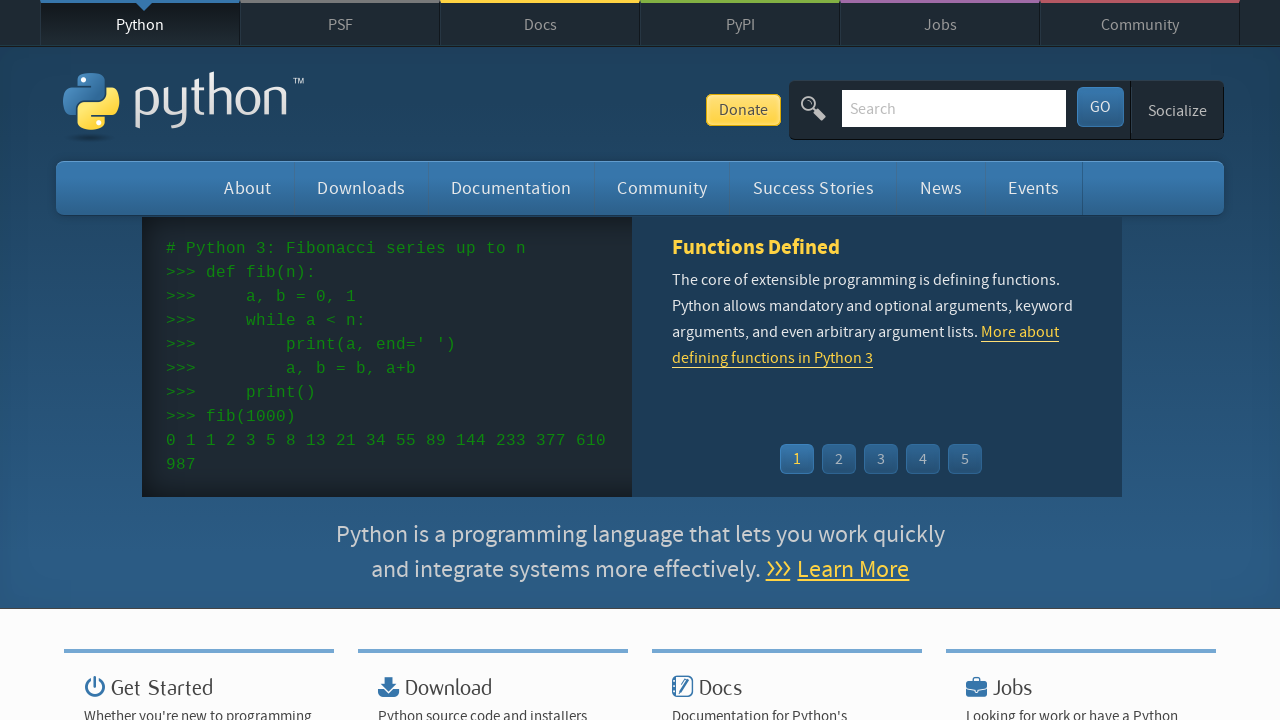

Verified event information is displayed in the event widget
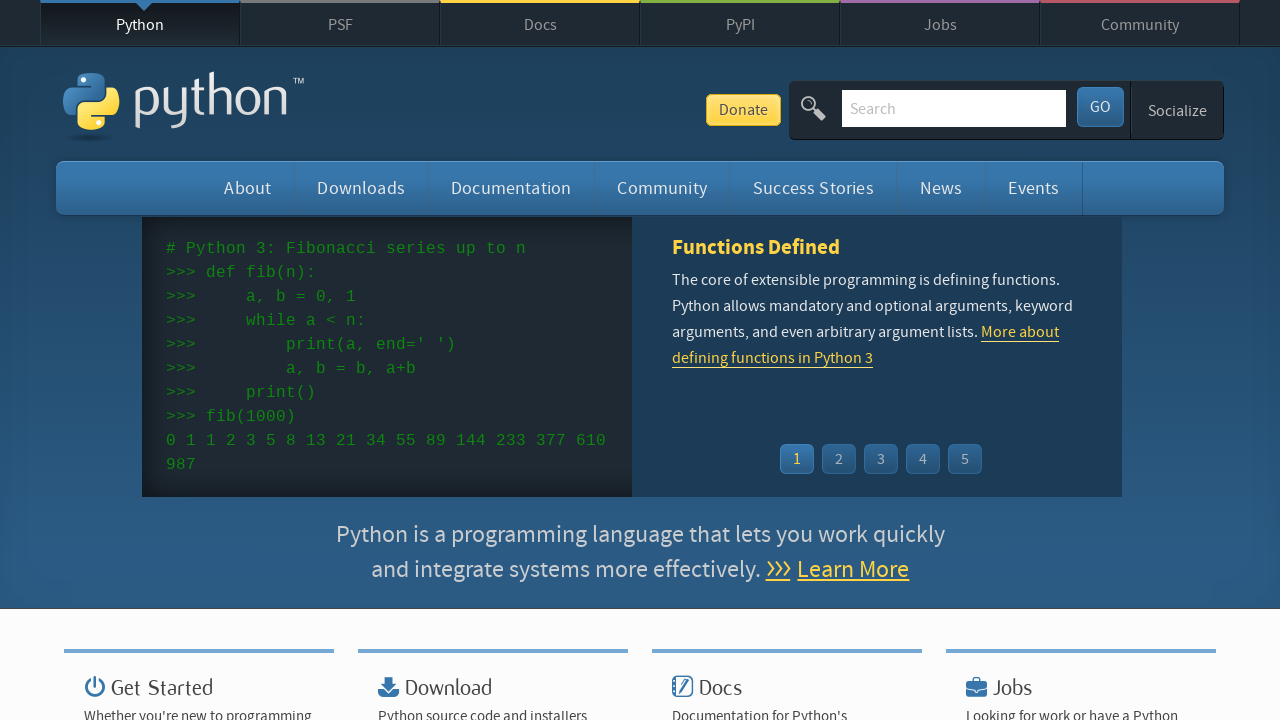

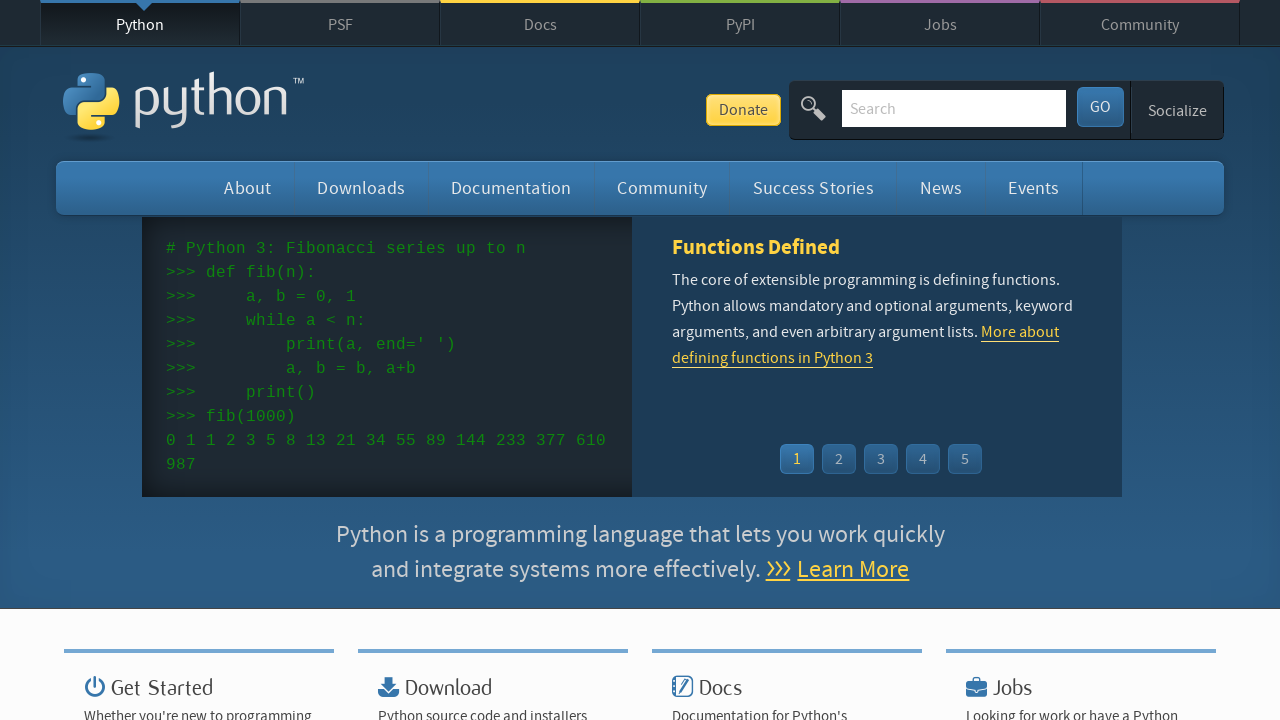